Tests radio button selection by clicking on "Red" color option and "Football" sport option, then verifying both are selected

Starting URL: https://testcenter.techproeducation.com/index.php?page=radio-buttons

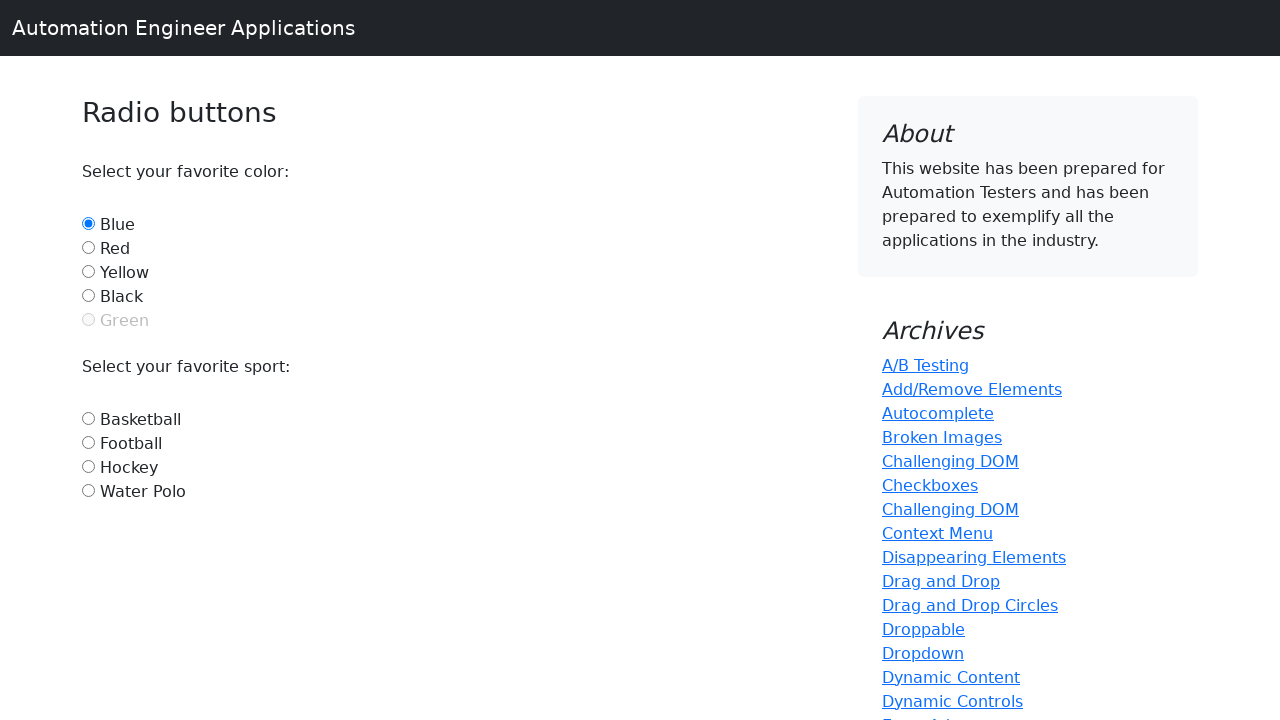

Clicked Red color radio button at (88, 247) on #red
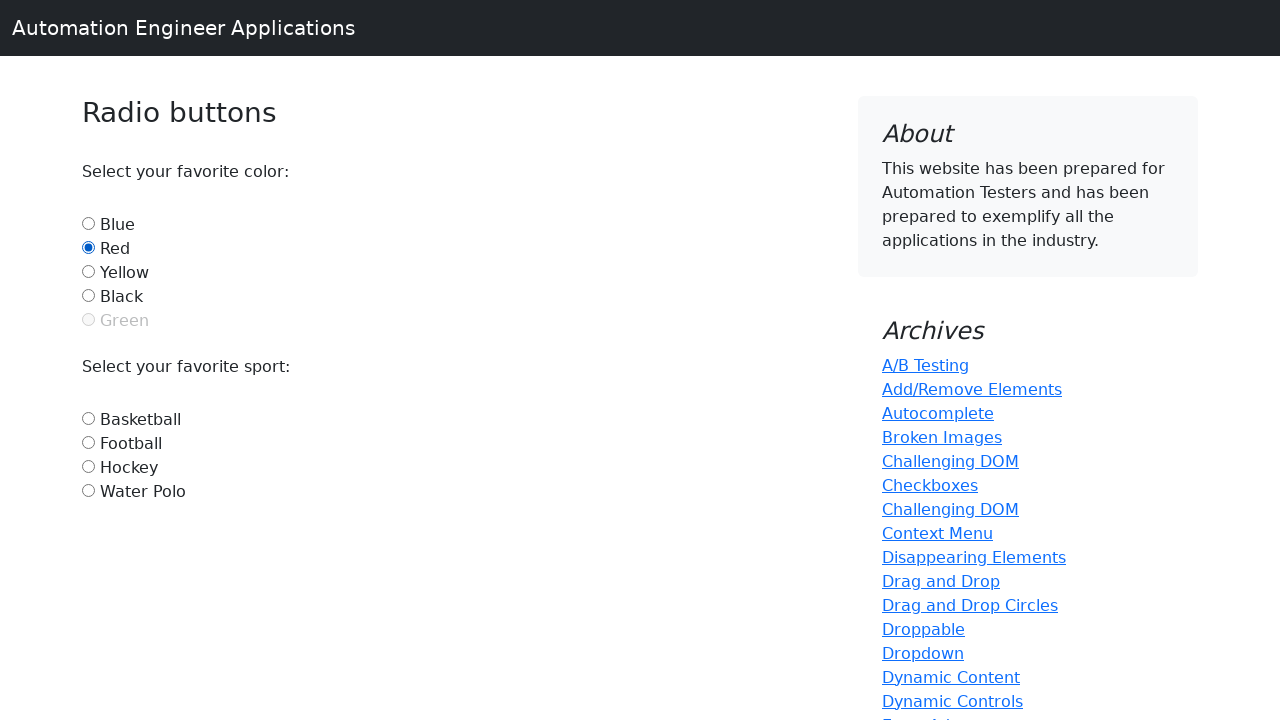

Verified Red radio button is selected
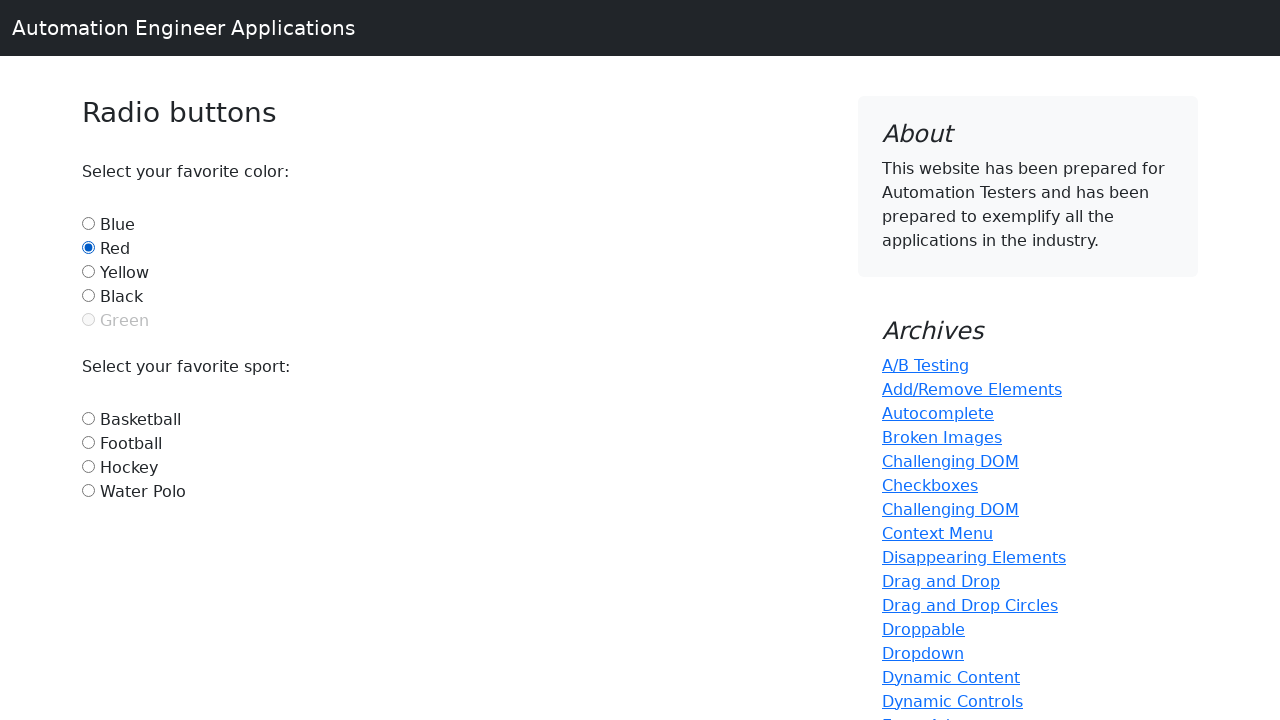

Clicked Football sport radio button at (88, 442) on #football
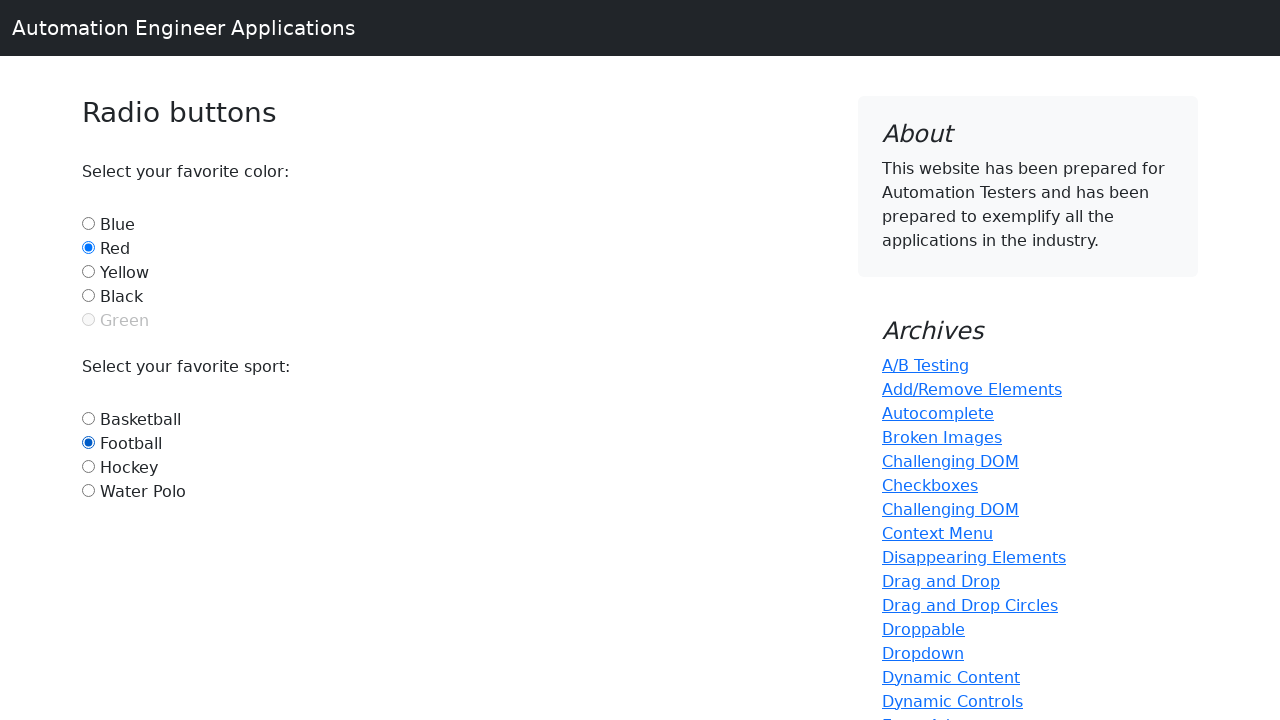

Verified Football radio button is selected
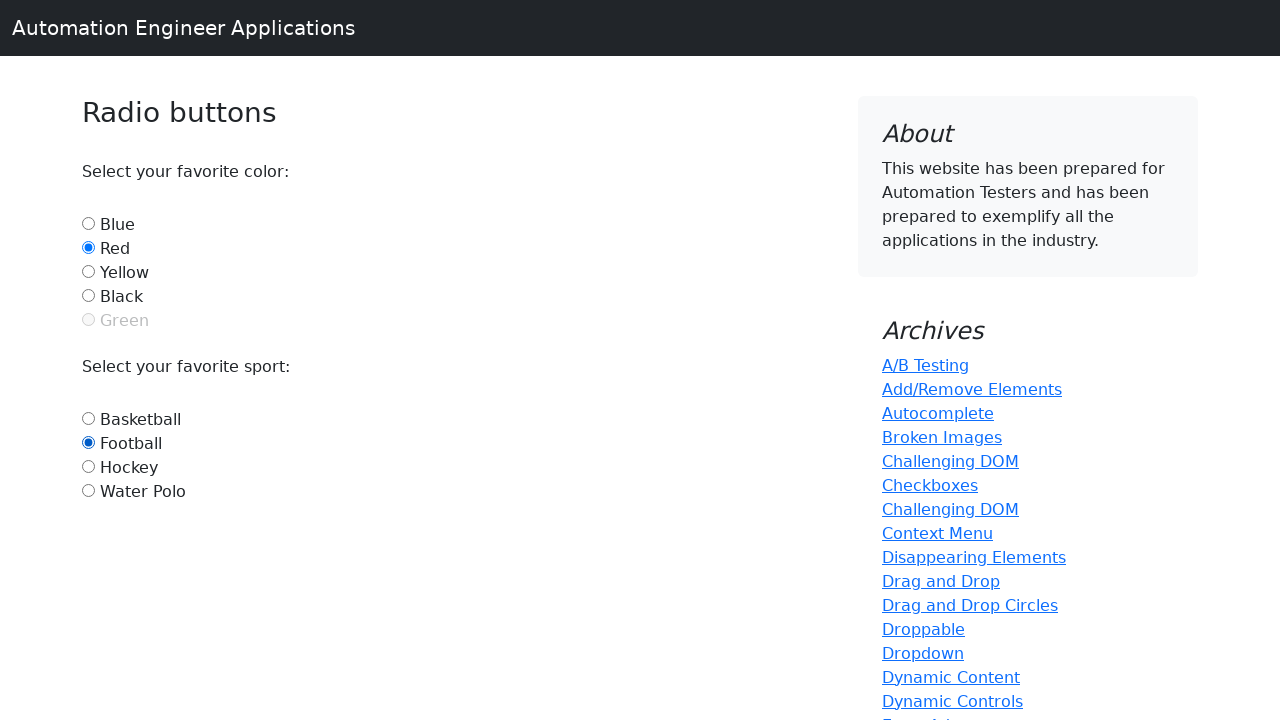

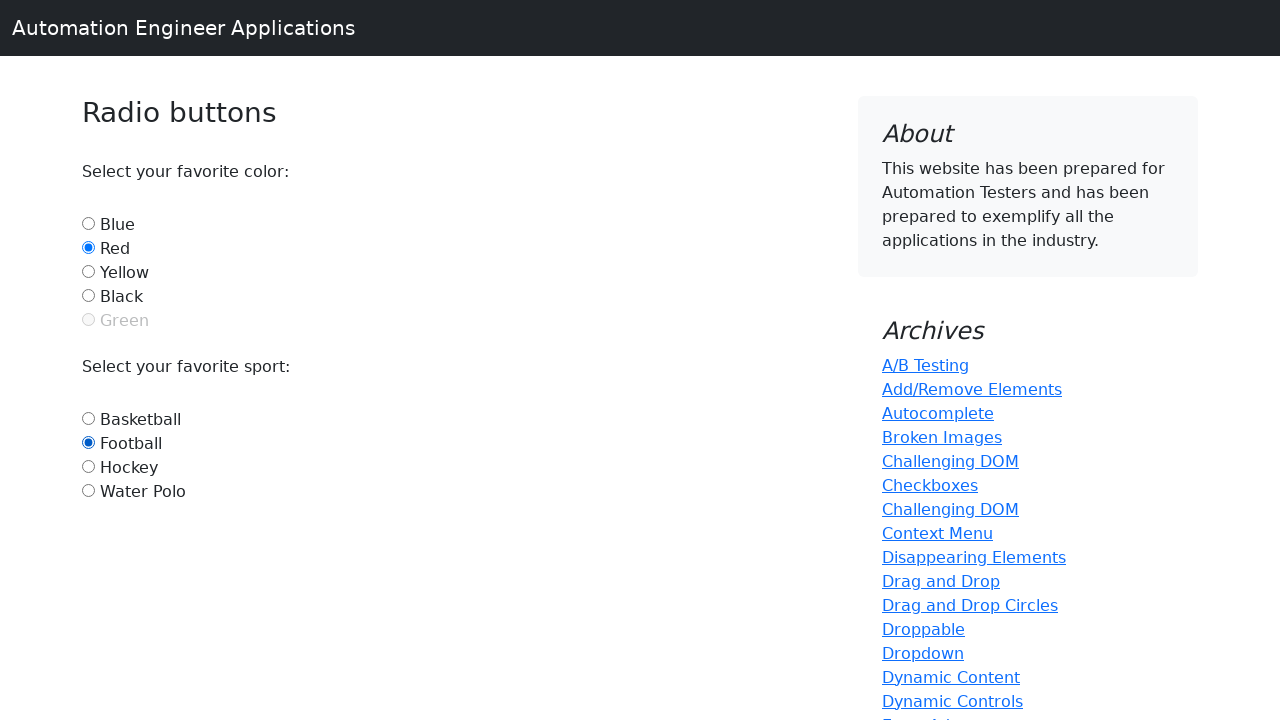